Navigates to Flipkart homepage and maximizes the browser window to verify the page loads successfully.

Starting URL: https://www.flipkart.com/

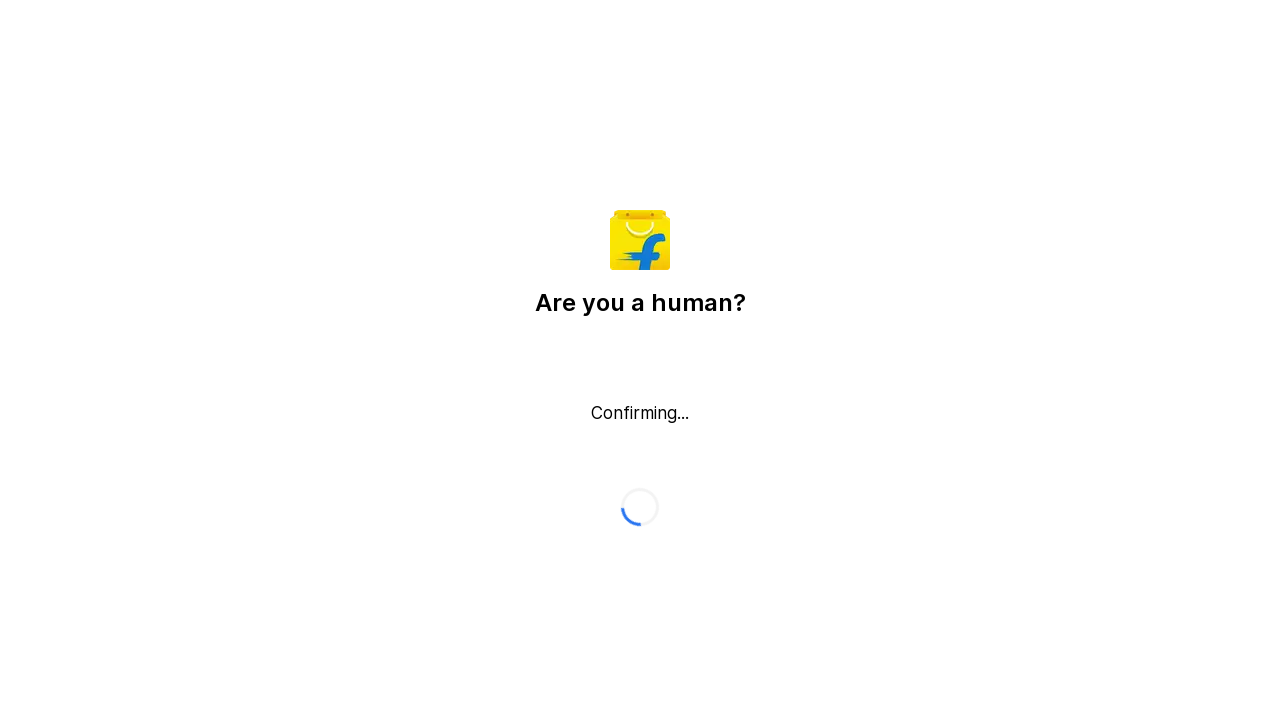

Set viewport size to 1920x1080 to maximize browser window
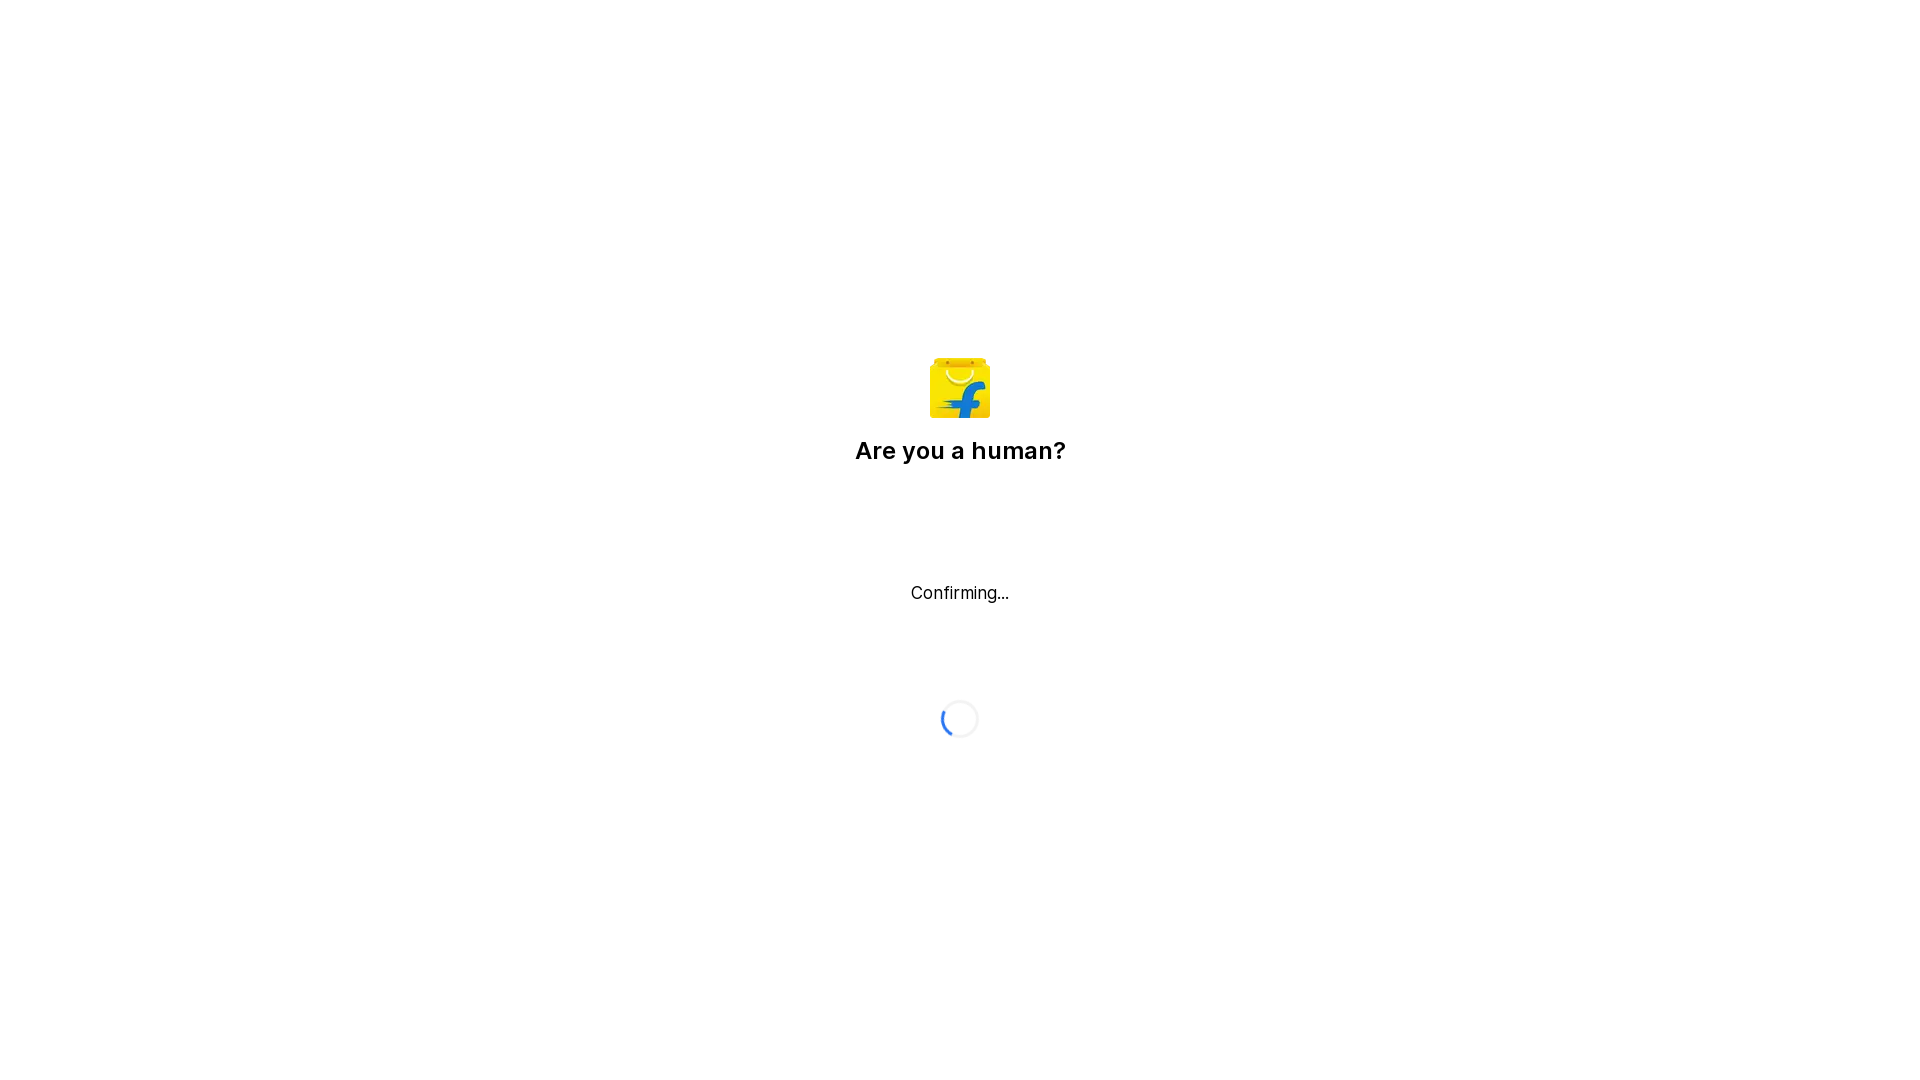

Flipkart homepage loaded successfully with DOM content ready
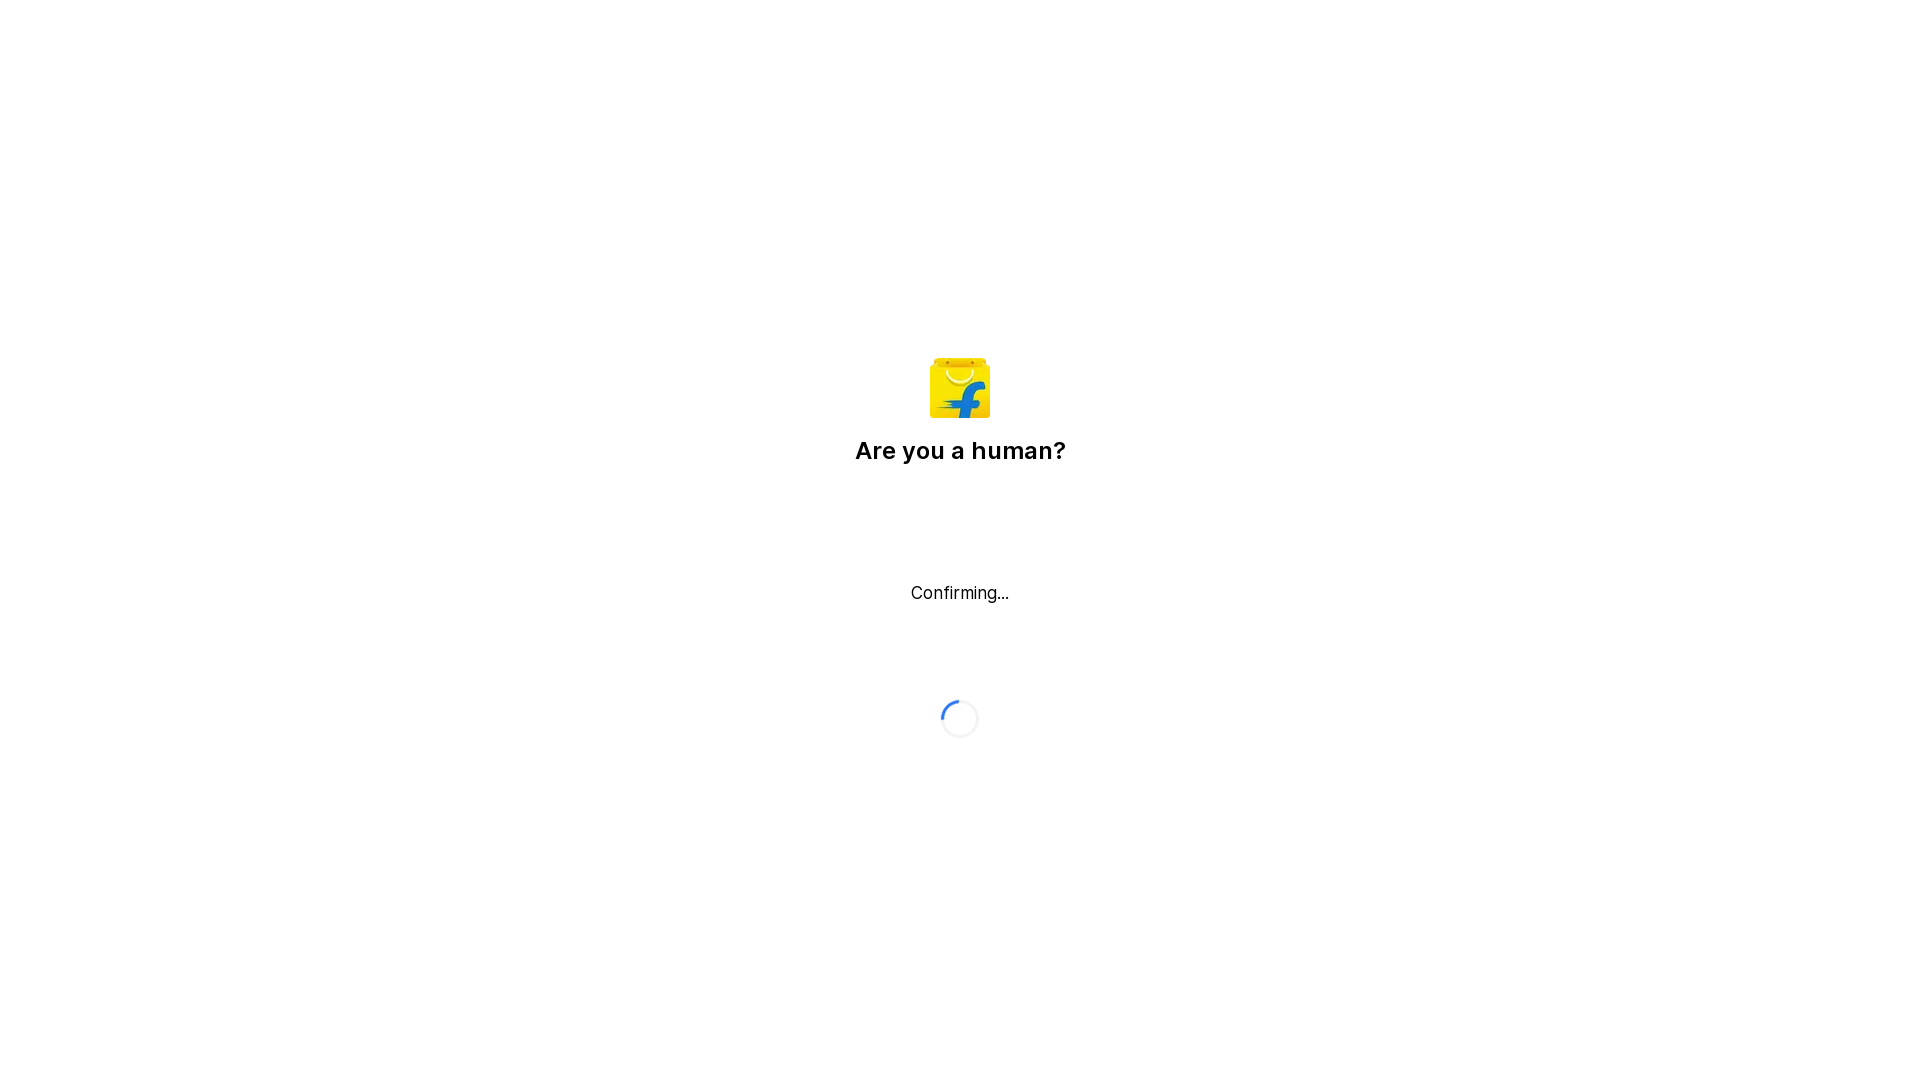

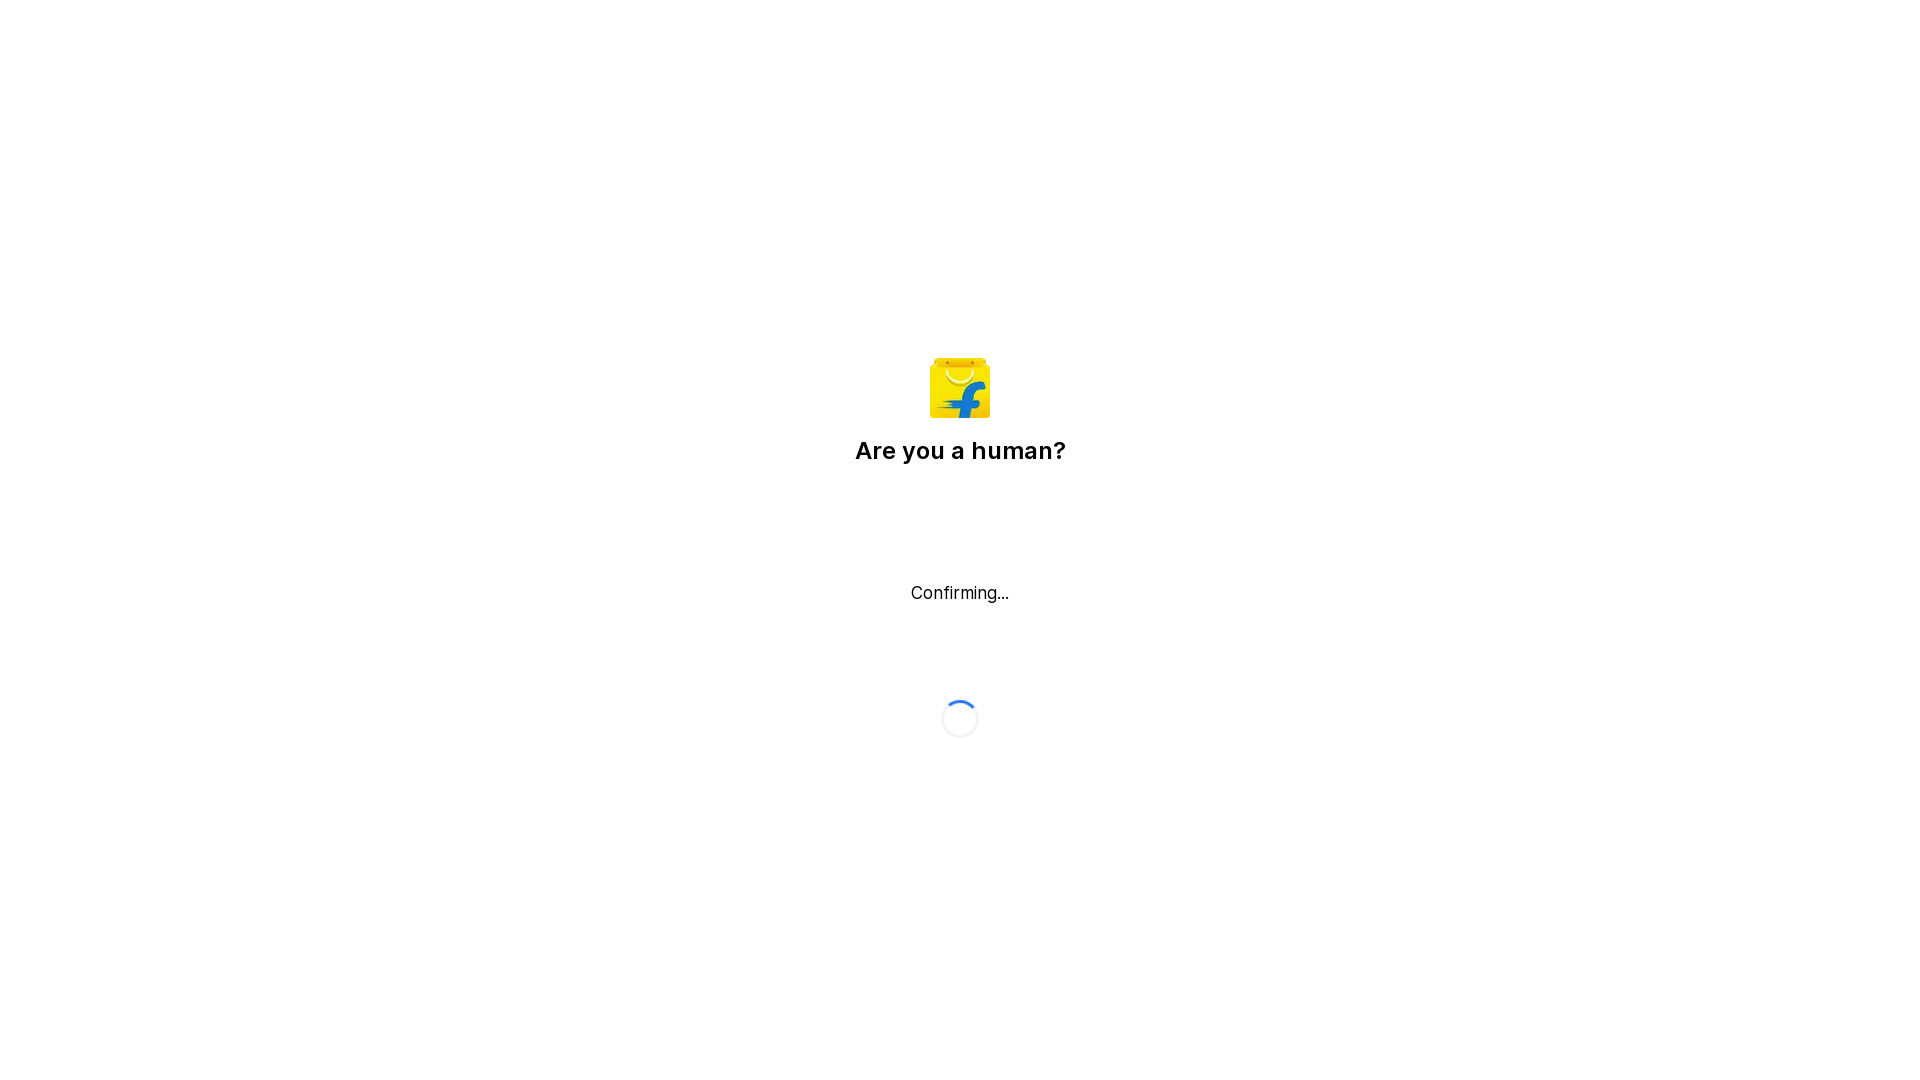